Tests window handling functionality by opening a new window, switching to it to fill a form field, then switching back to the parent window

Starting URL: https://www.hyrtutorials.com/p/window-handles-practice.html

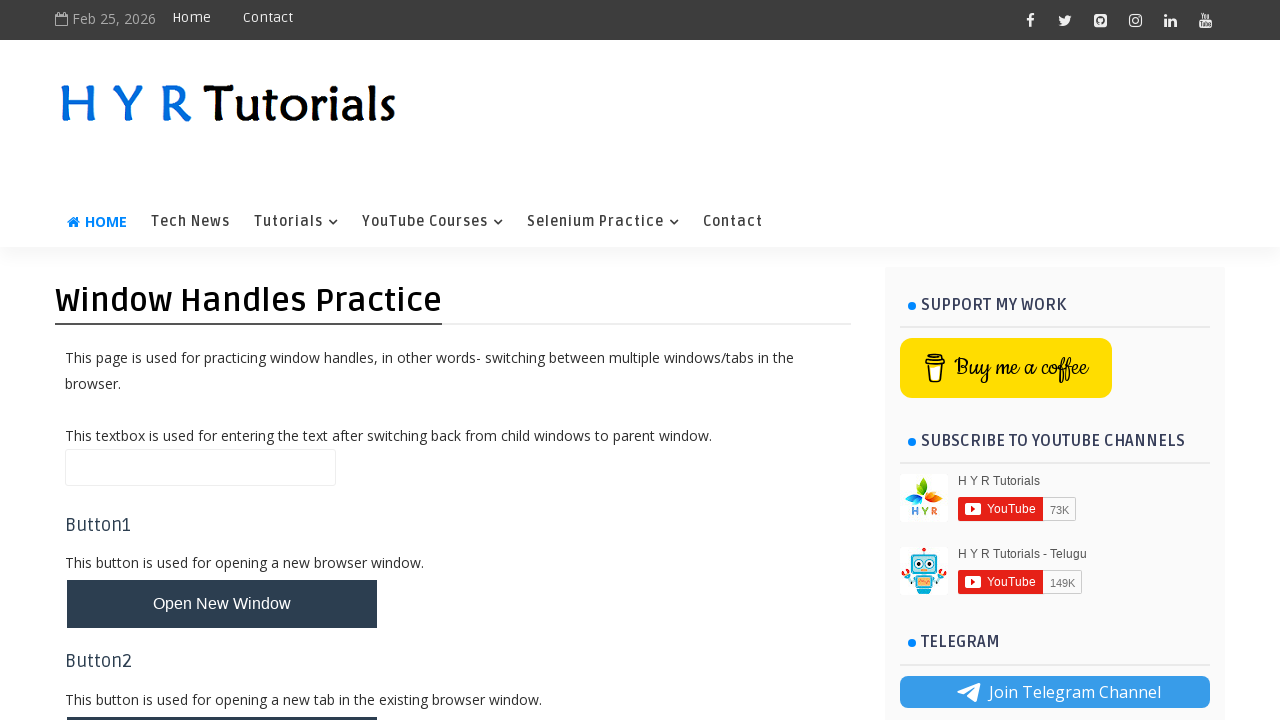

Filled parent window textbox with 'This is parent textbox' on #name
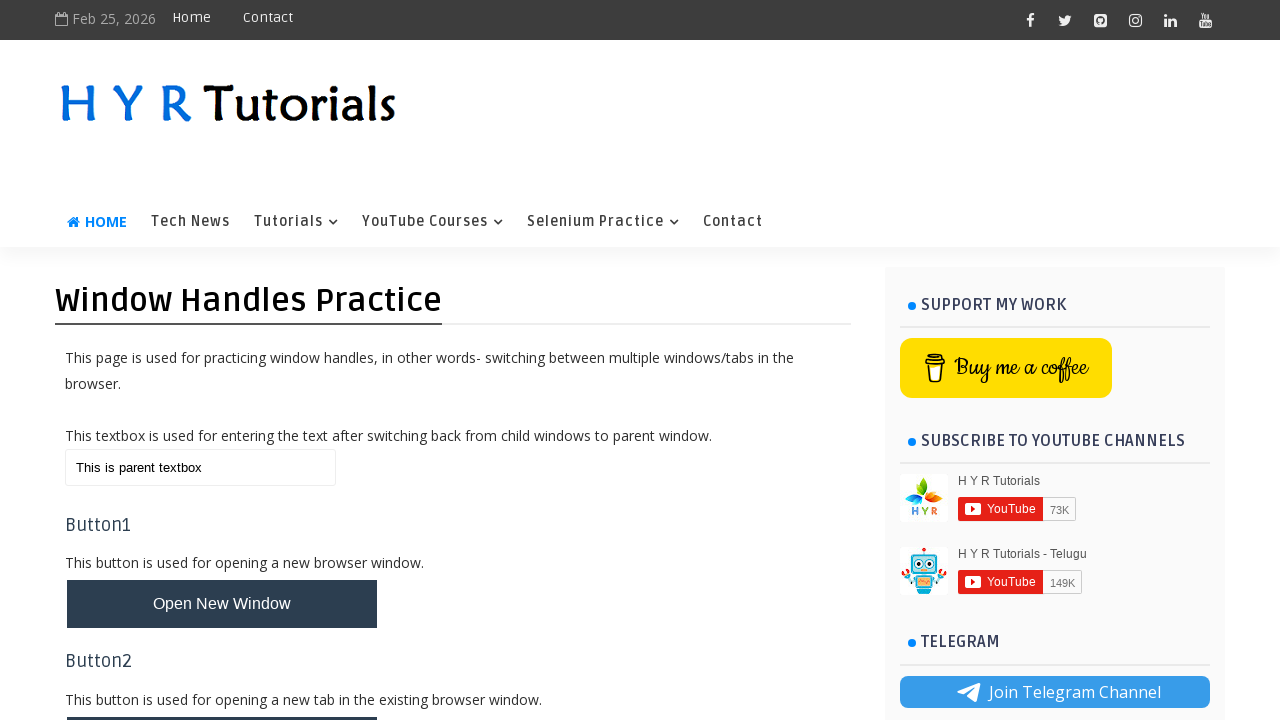

Clicked button to open new window at (222, 604) on #newWindowBtn
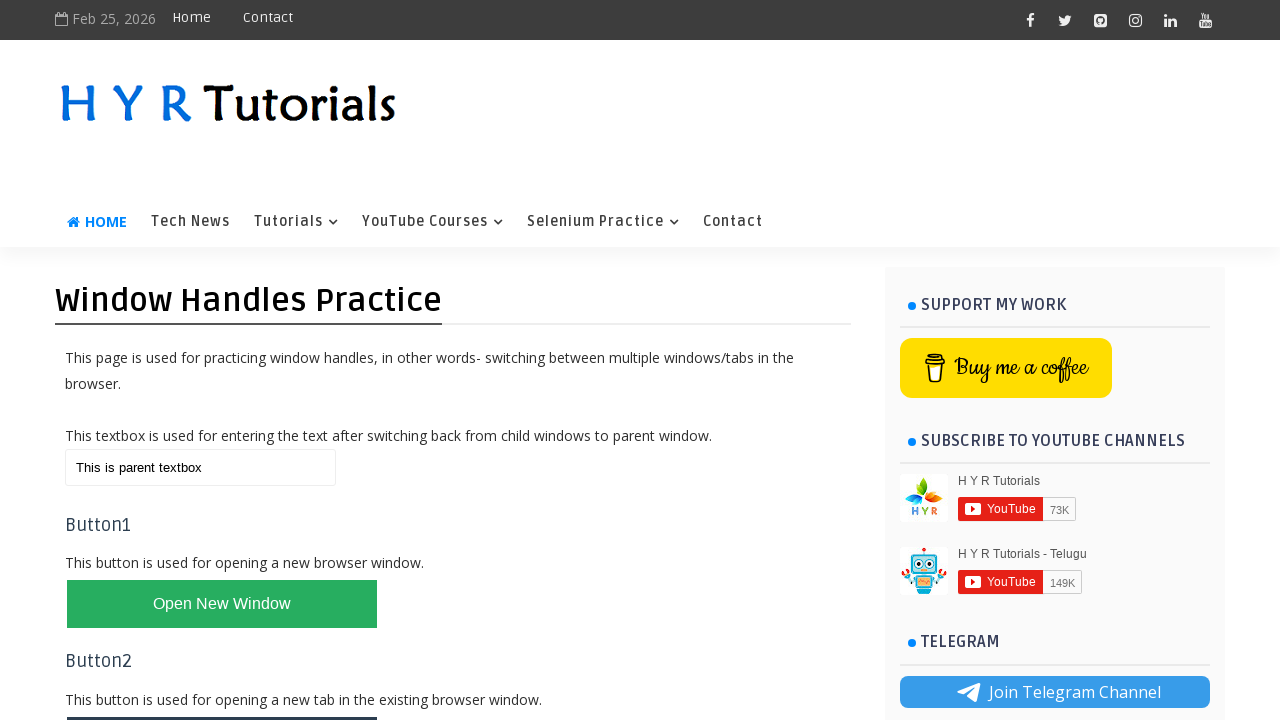

New window opened and captured
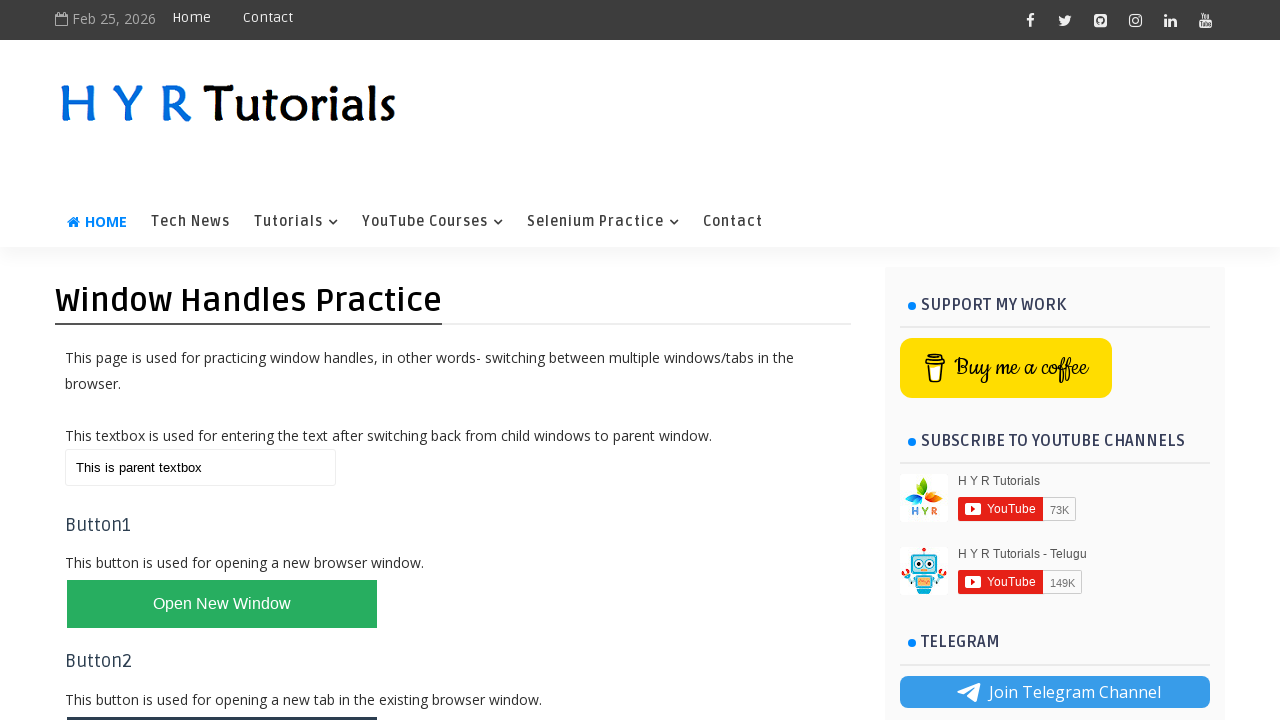

Filled firstName field in new window with 'Pankaj' on #firstName
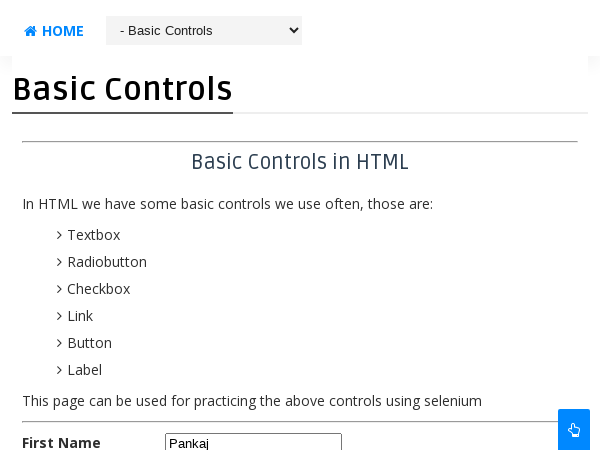

Switched back to parent window
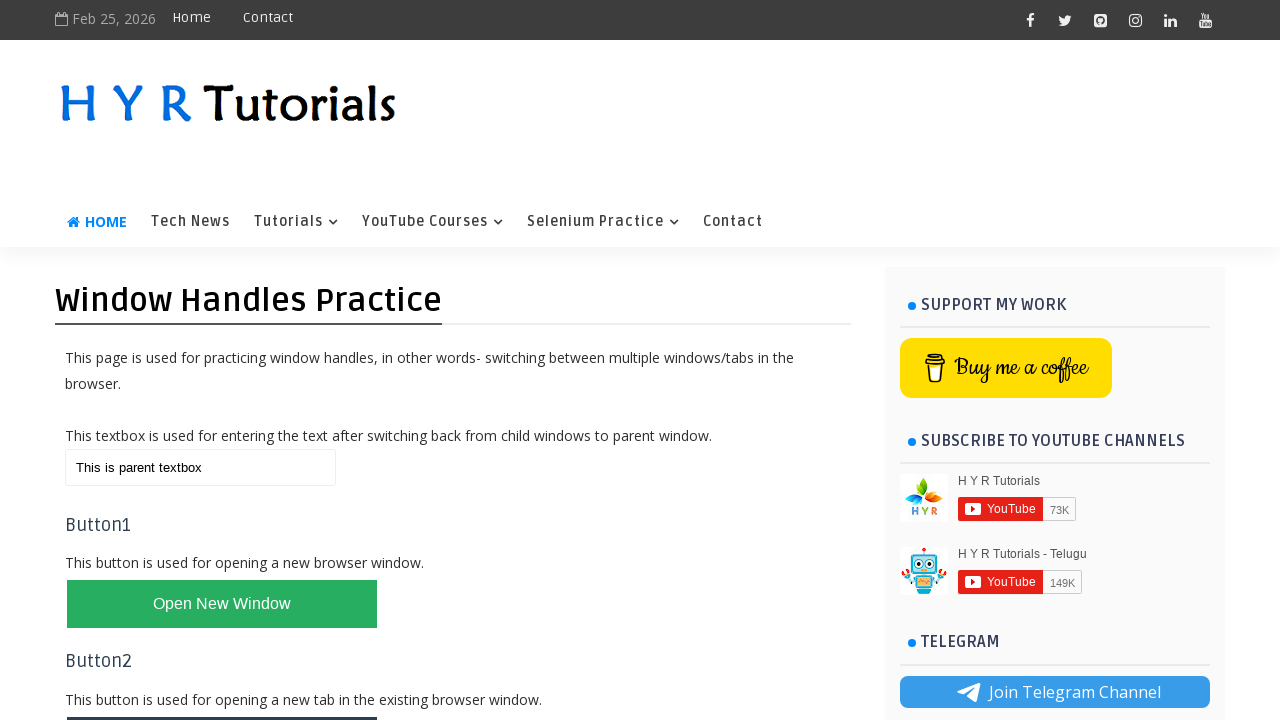

Updated parent window textbox with 'switching back to parent window is success' on #name
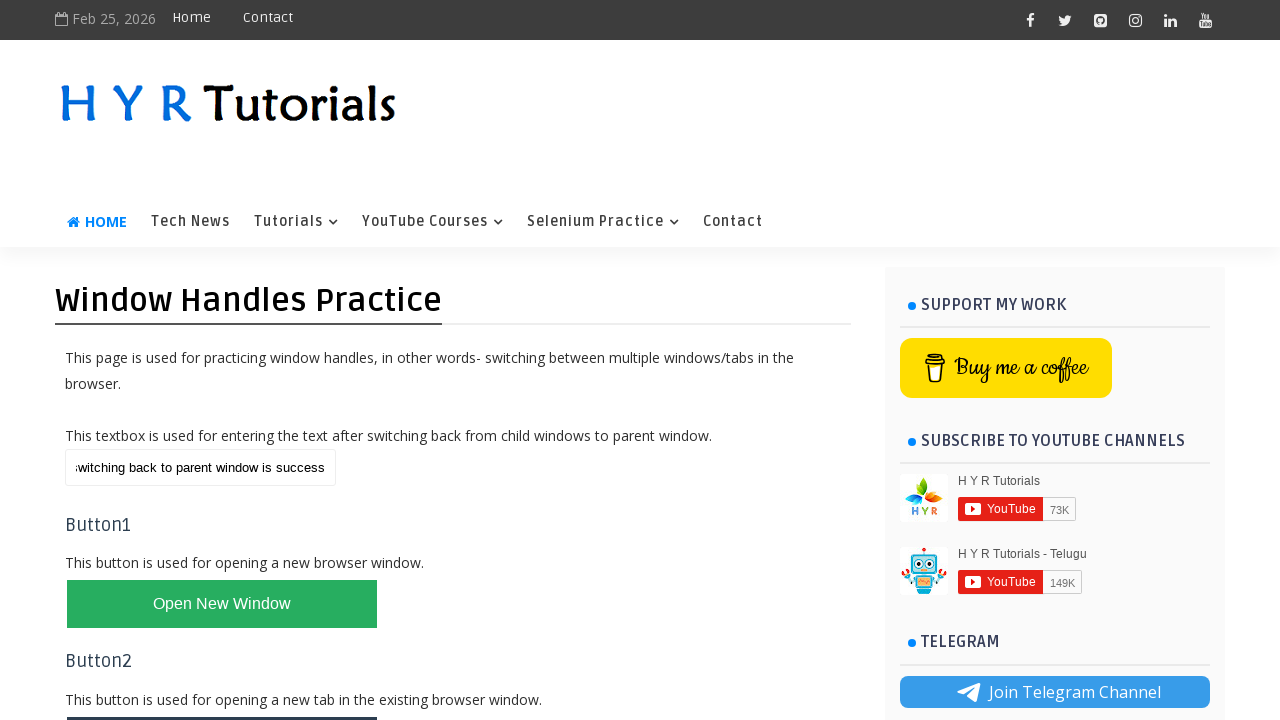

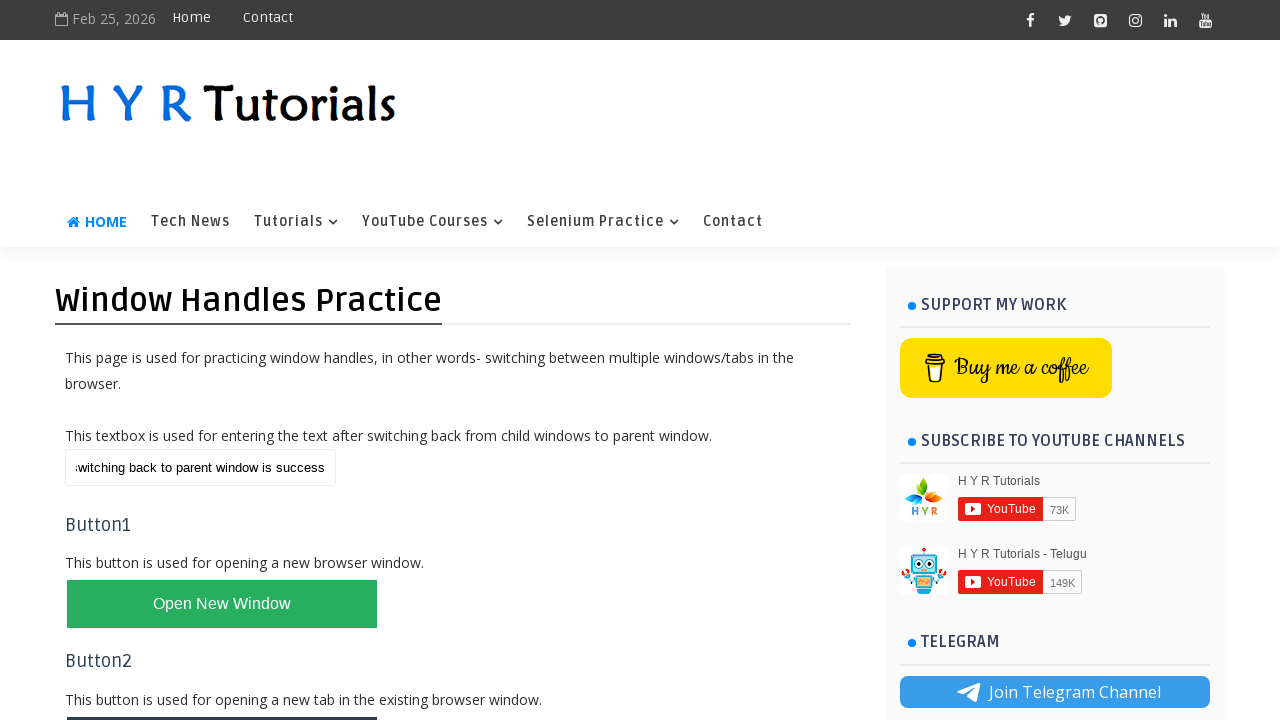